Tests text comparison tool by typing text in left panel, copying it, pasting in right panel, and comparing

Starting URL: https://text-compare.com/

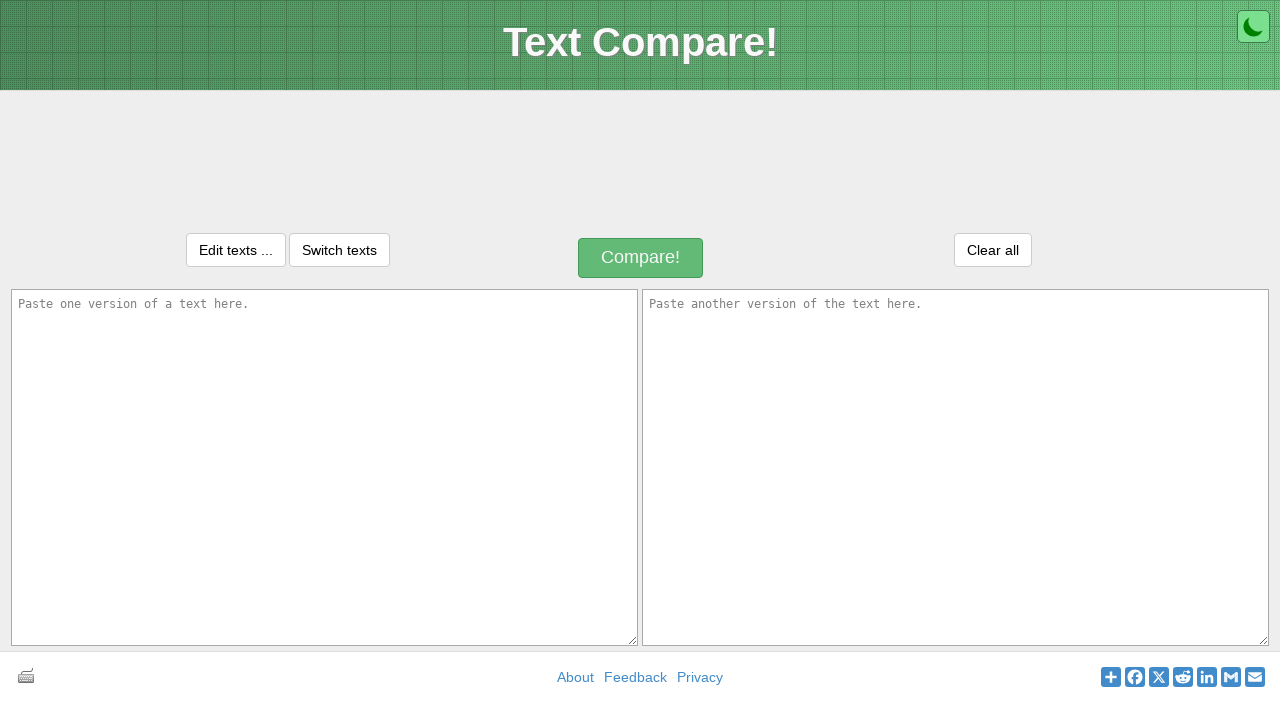

Left text area loaded and ready
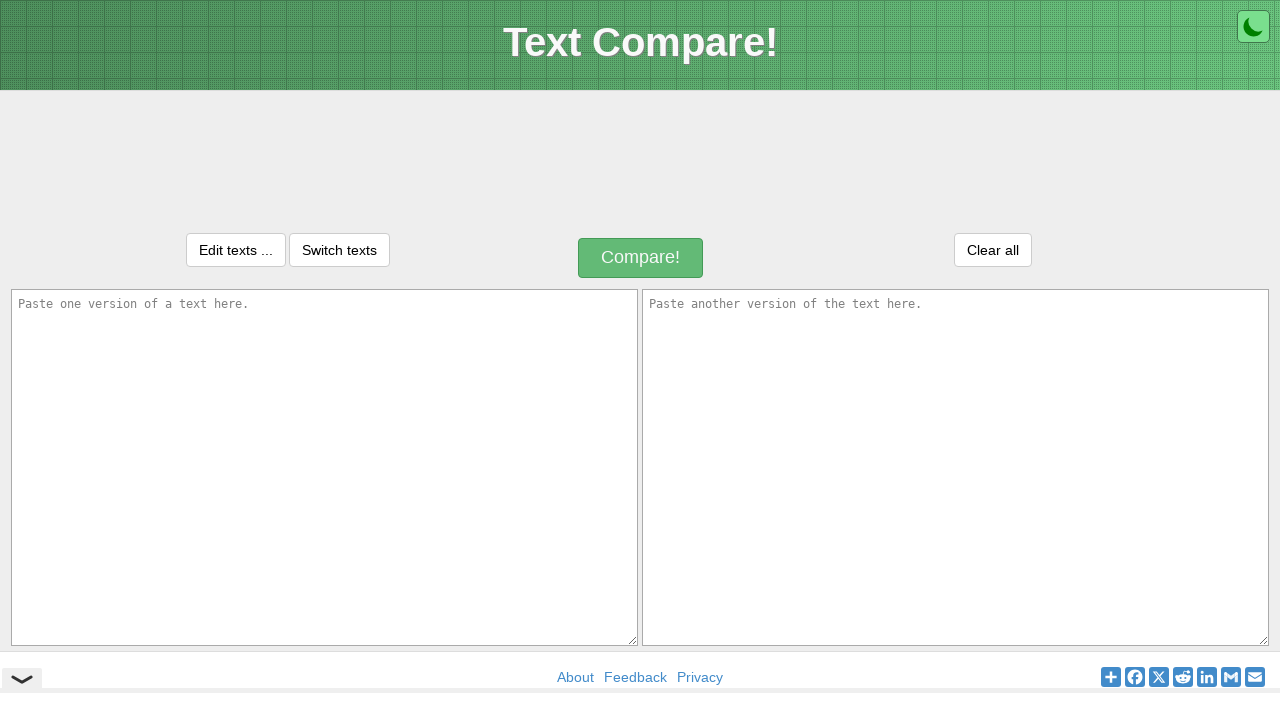

Typed 'Good Bye Keys' in left panel on #inputText1
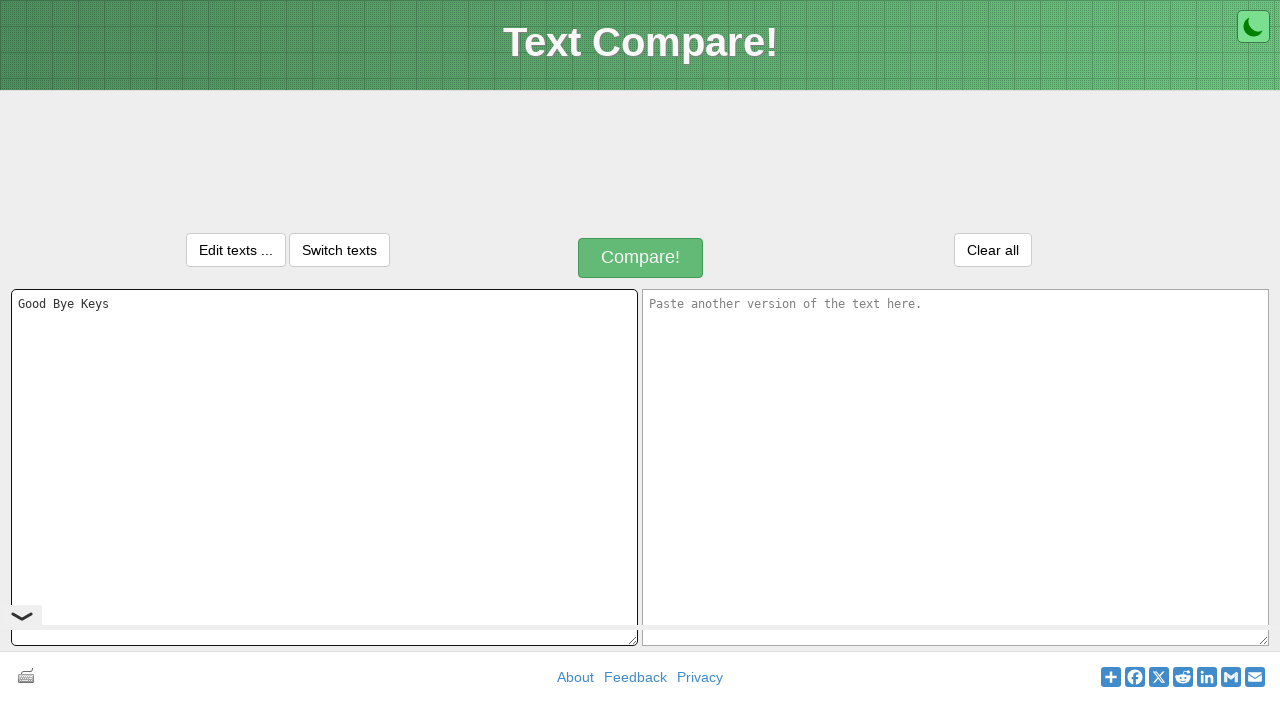

Pasted 'Good Bye Keys' in right panel on #inputText2
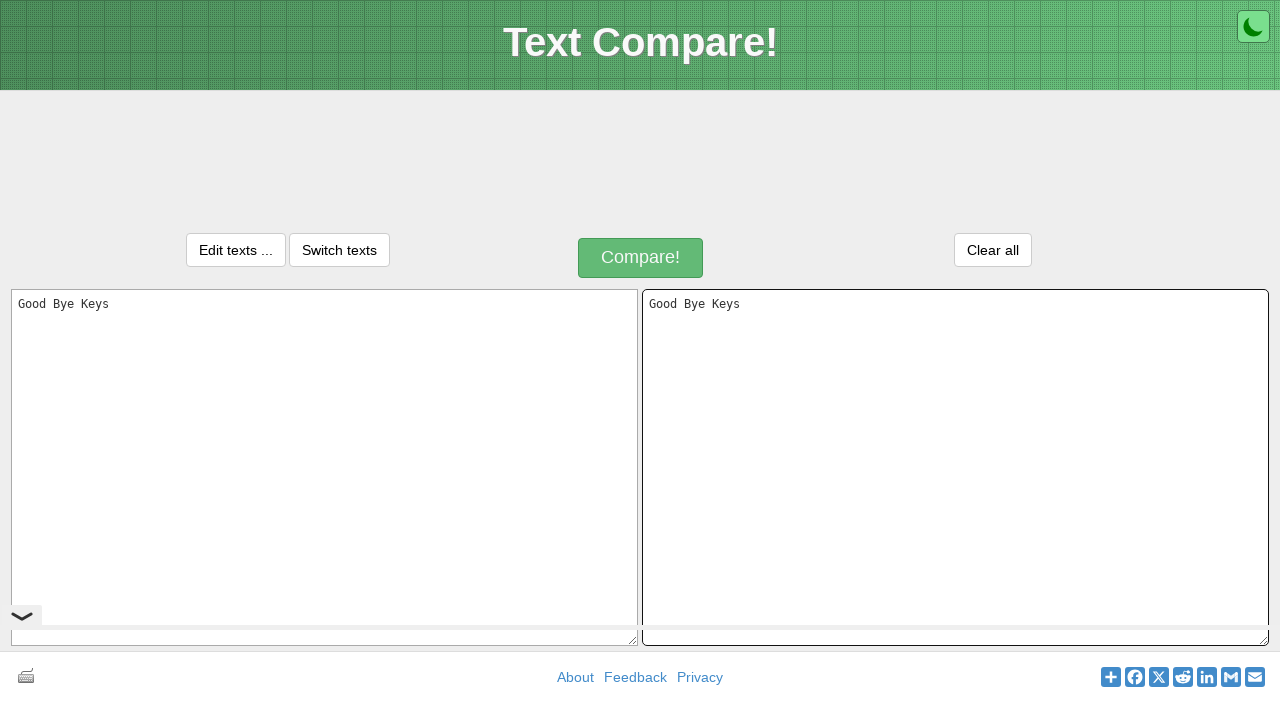

Clicked compare button to compare texts at (641, 258) on #compareButton div
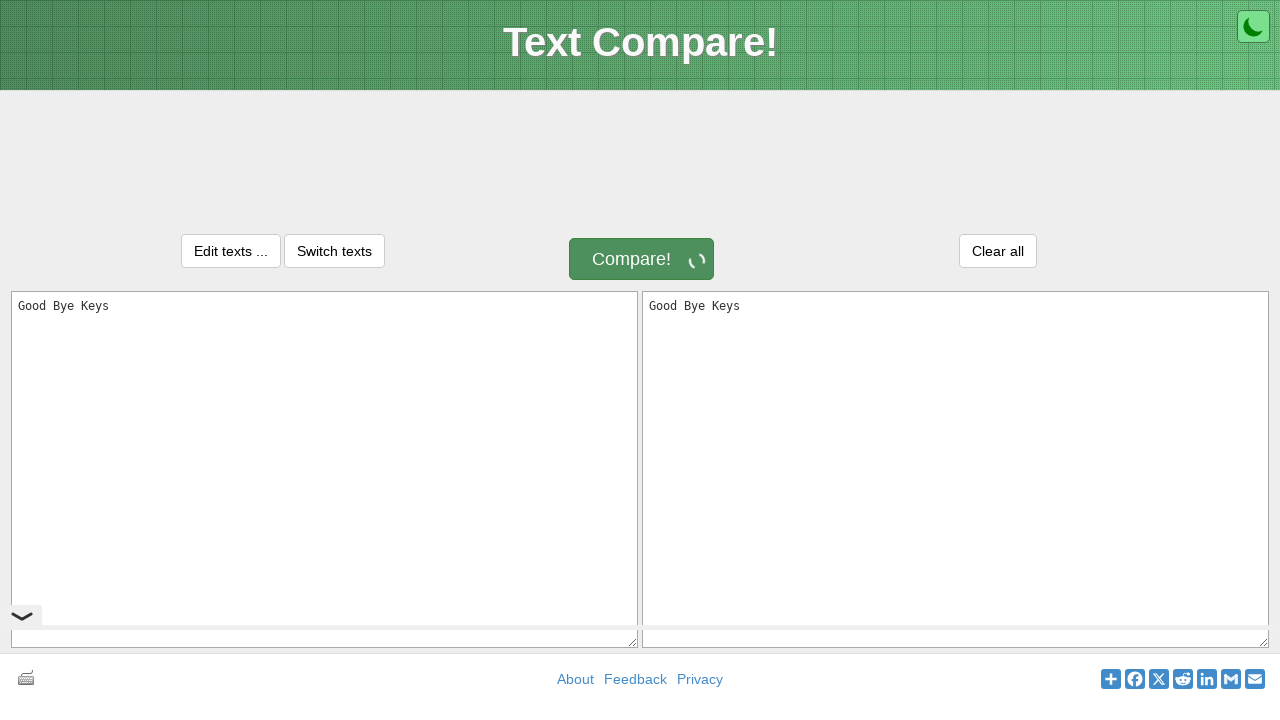

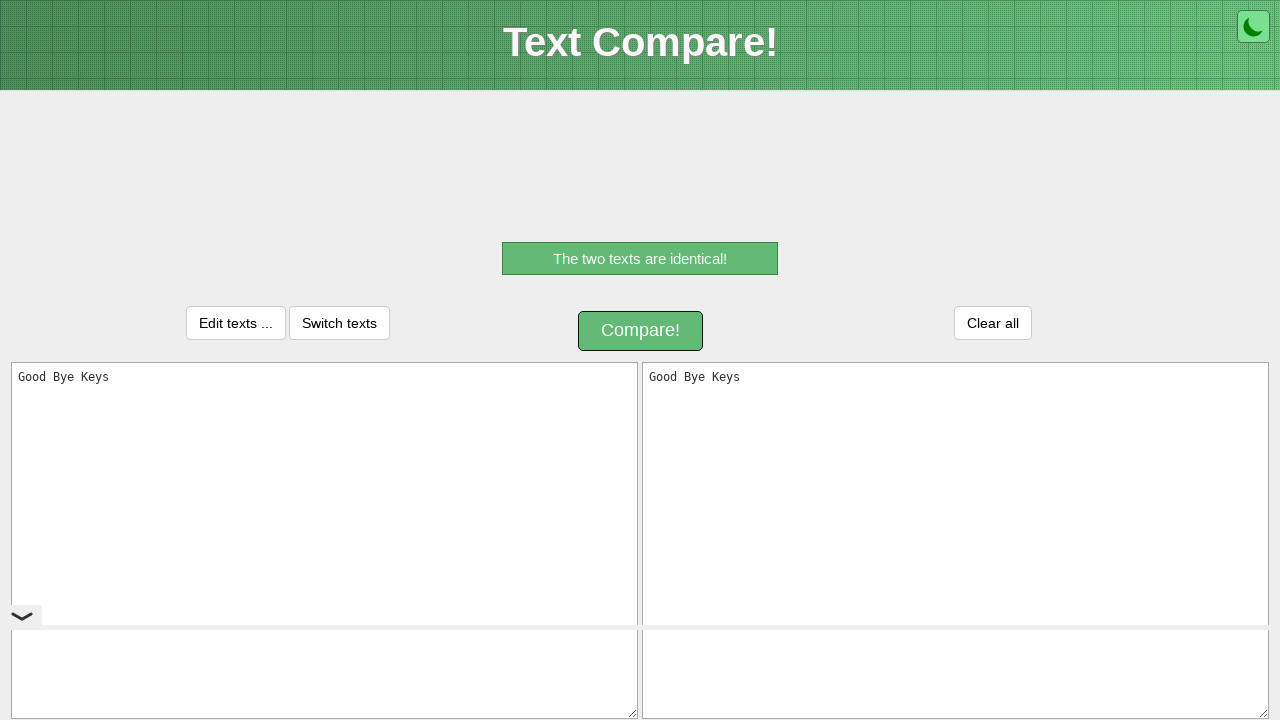